Tests the header image/logo click functionality by clicking the logo and verifying navigation to the main academy page, then navigating back

Starting URL: https://rahulshettyacademy.com/AutomationPractice/

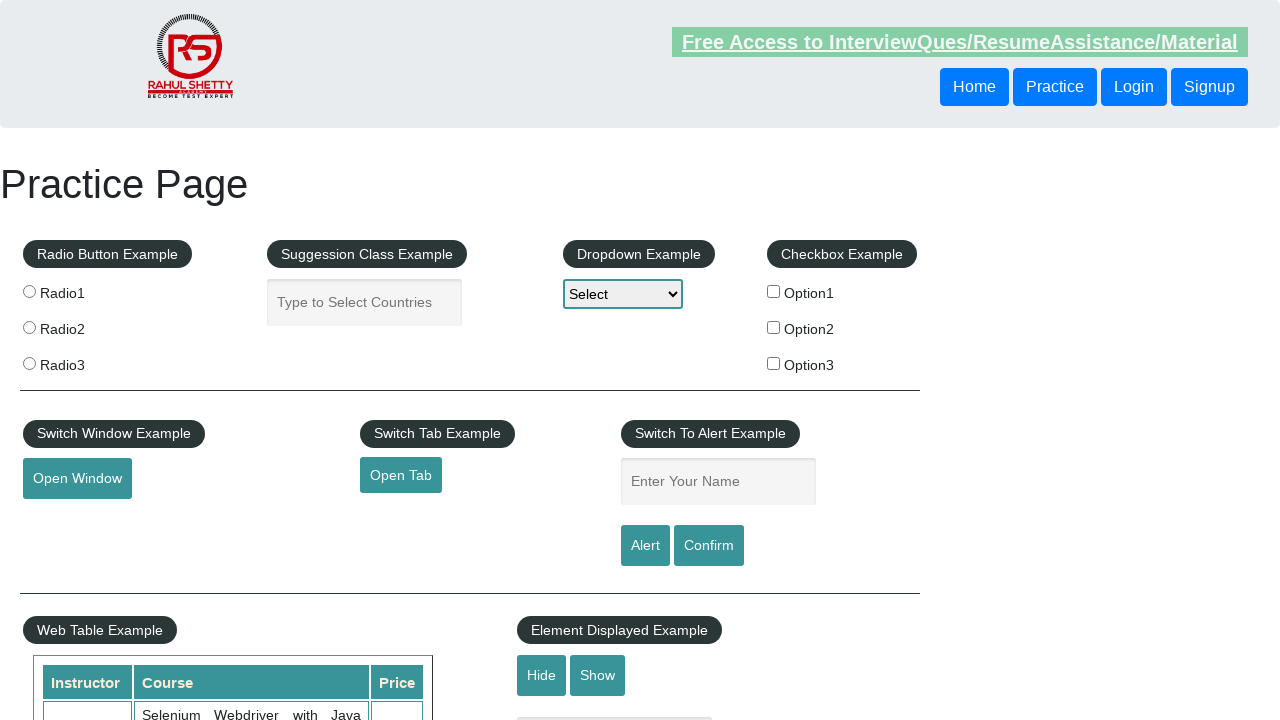

Clicked header logo to navigate at (190, 56) on .jumbotron .logoClass
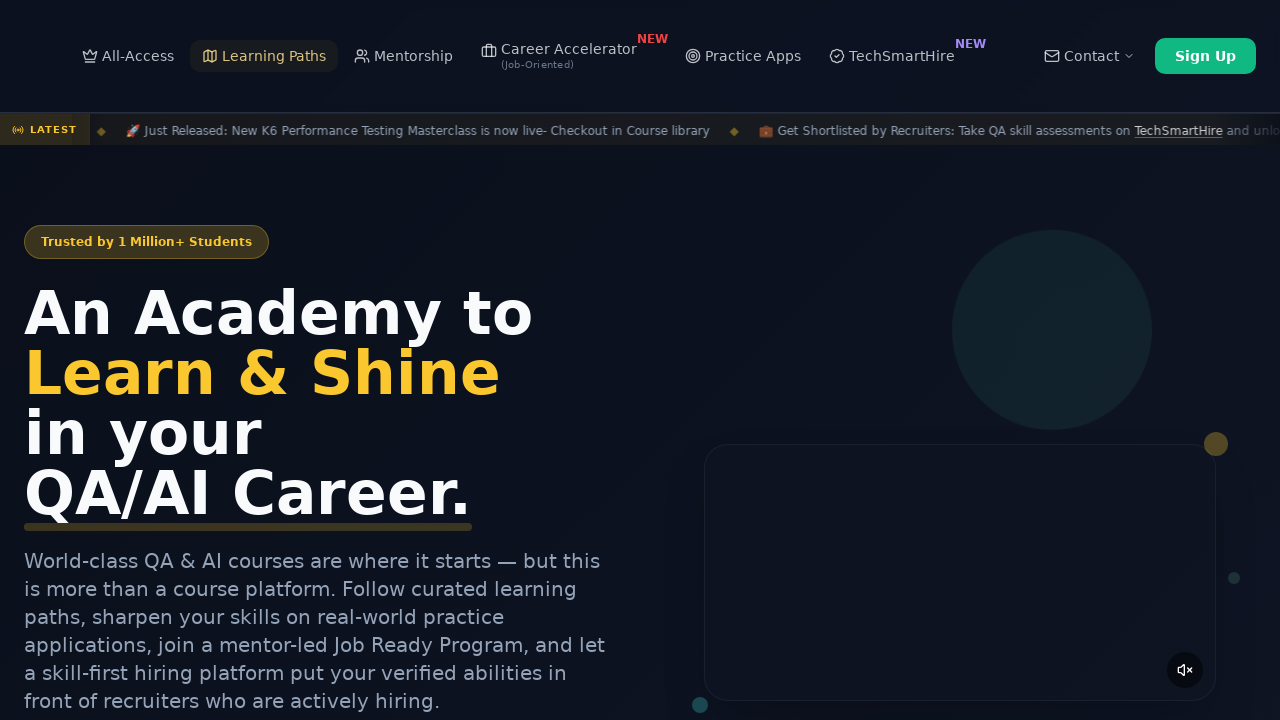

Navigated to main academy page after logo click
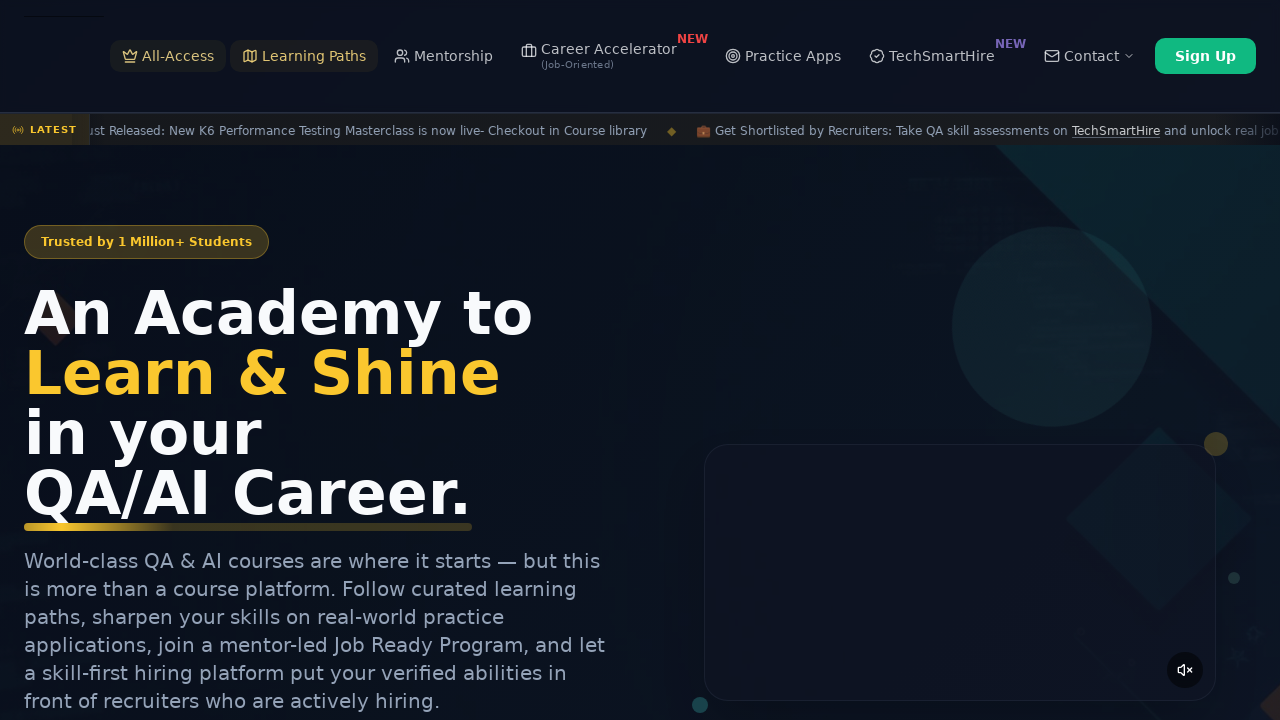

Academy text is displayed on main page
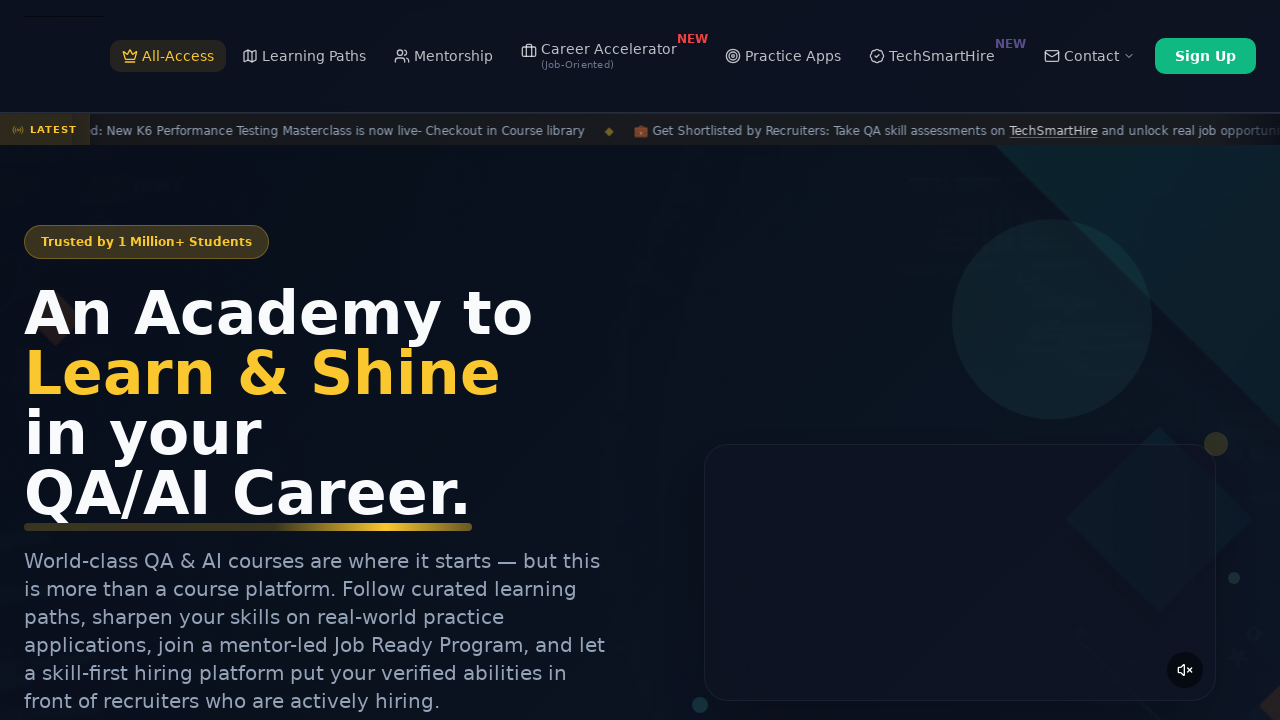

Navigated back to practice page
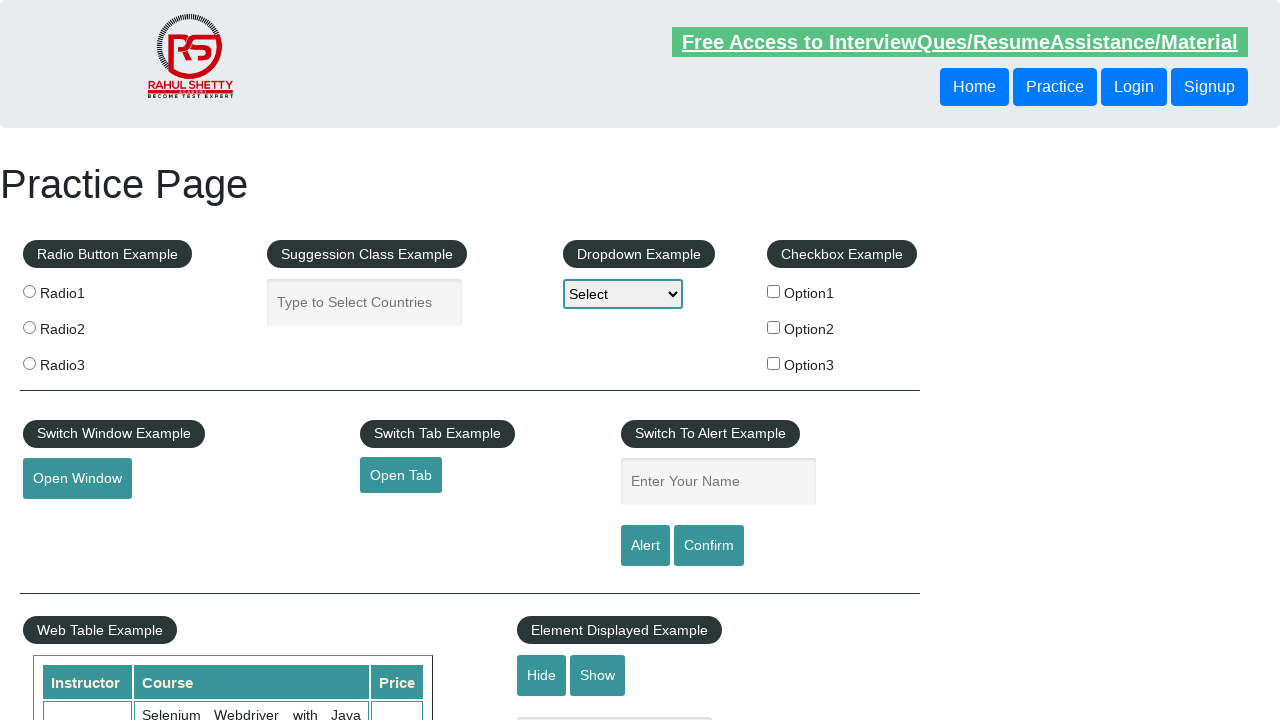

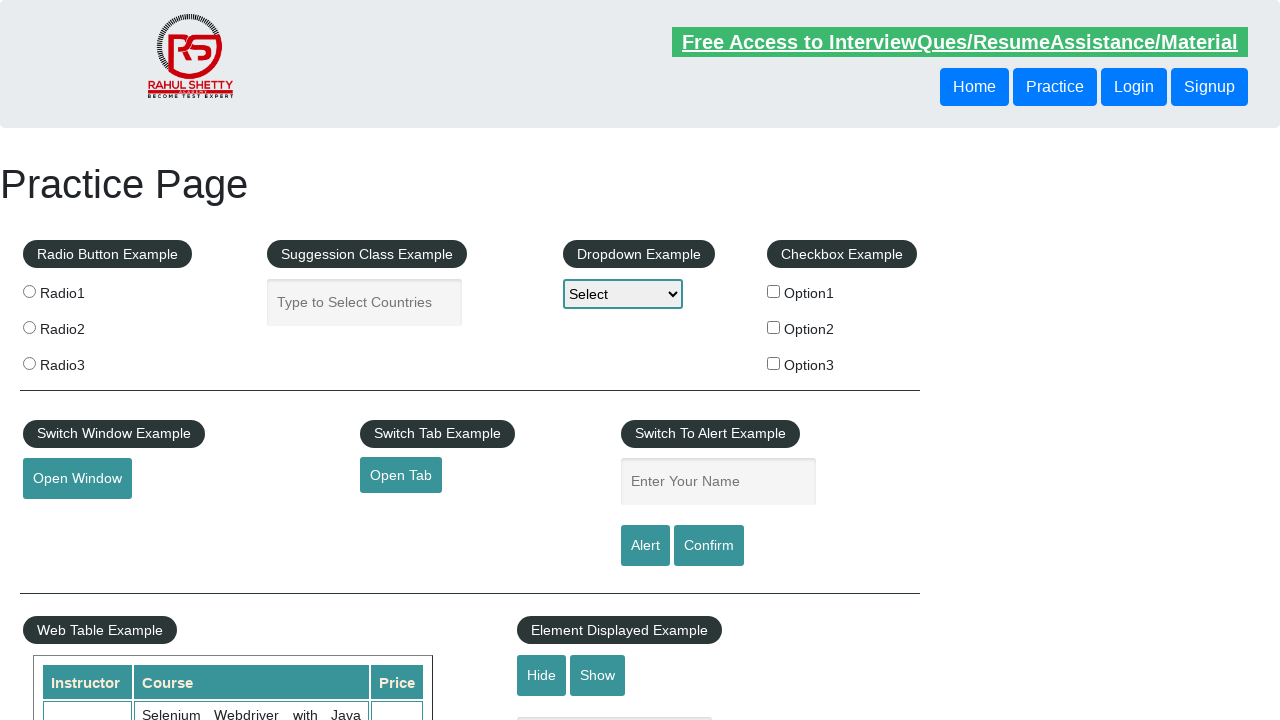